Tests dropdown functionality by clicking on the dropdown multiple times

Starting URL: https://rahulshettyacademy.com/AutomationPractice/

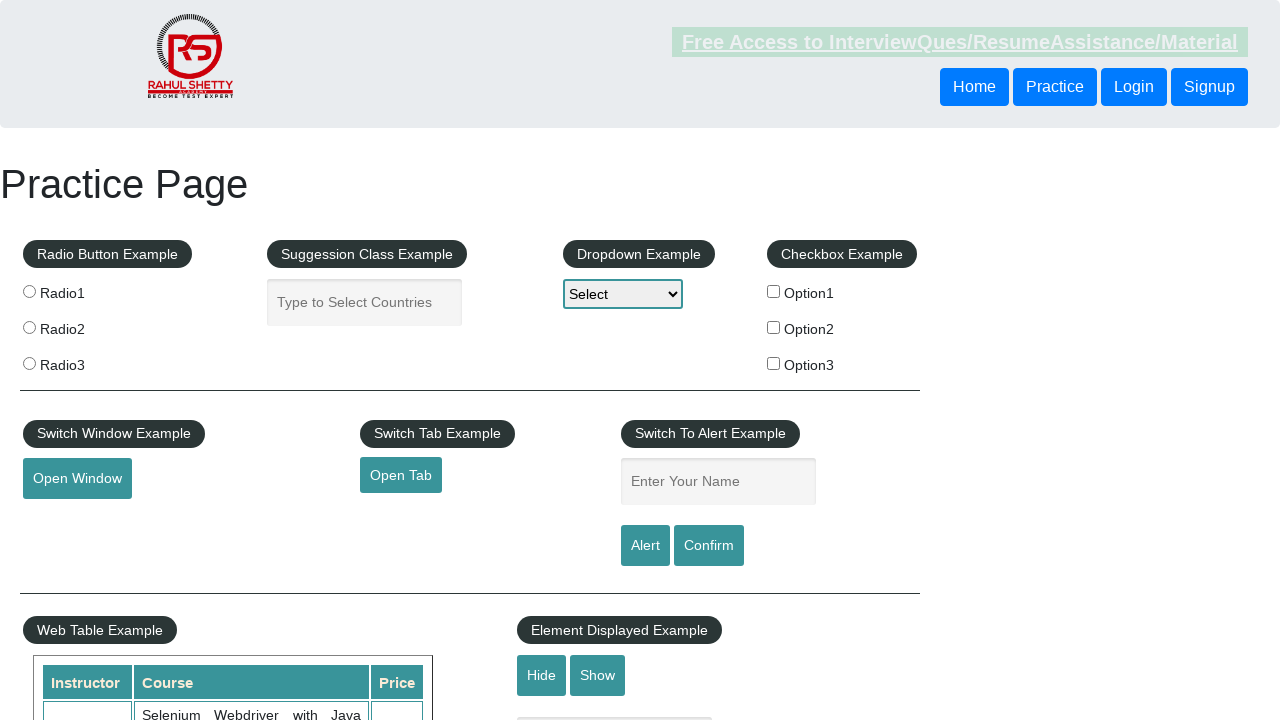

Clicked dropdown to open (iteration 1) at (623, 294) on #dropdown-class-example
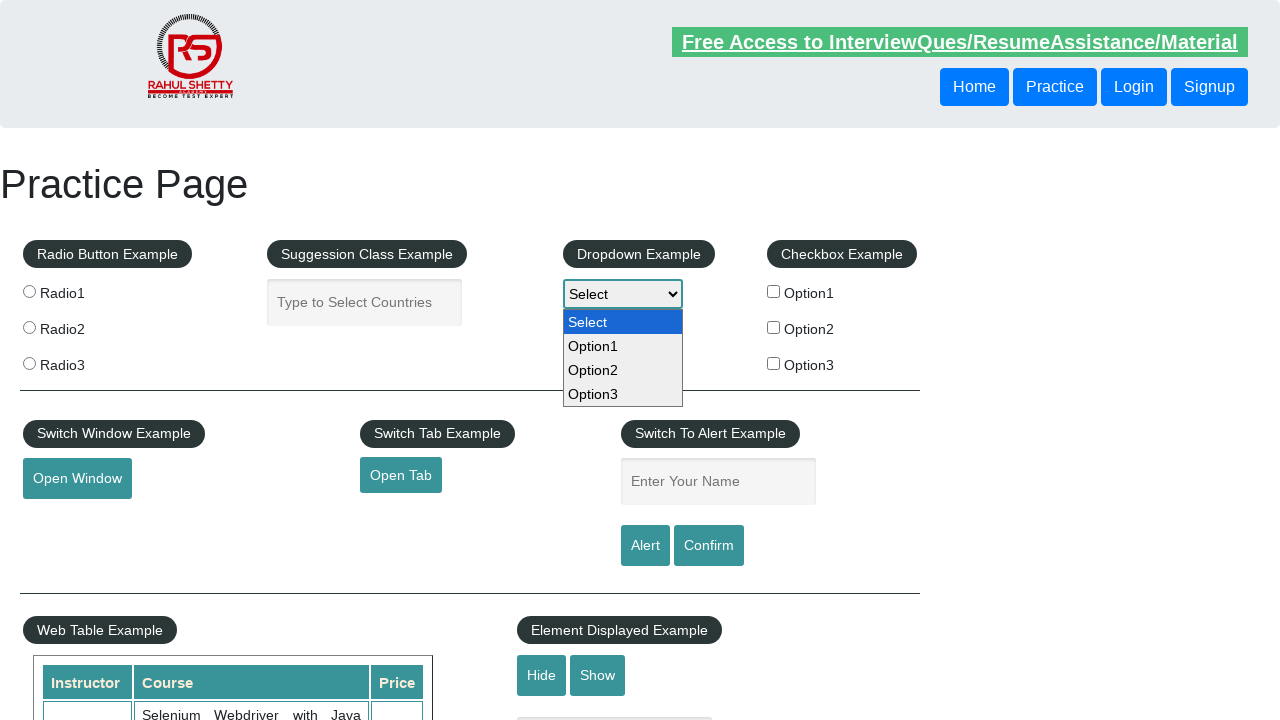

Waited 500ms for dropdown animation (iteration 1)
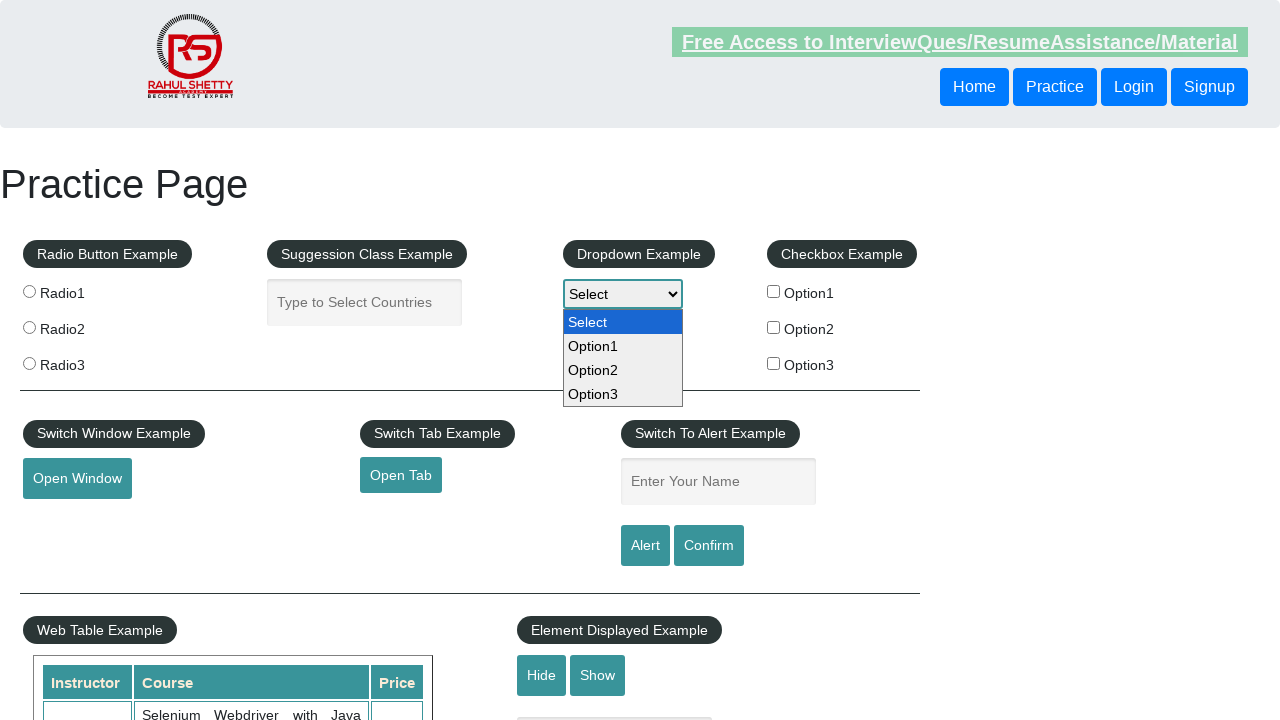

Clicked dropdown to close (iteration 1) at (623, 294) on #dropdown-class-example
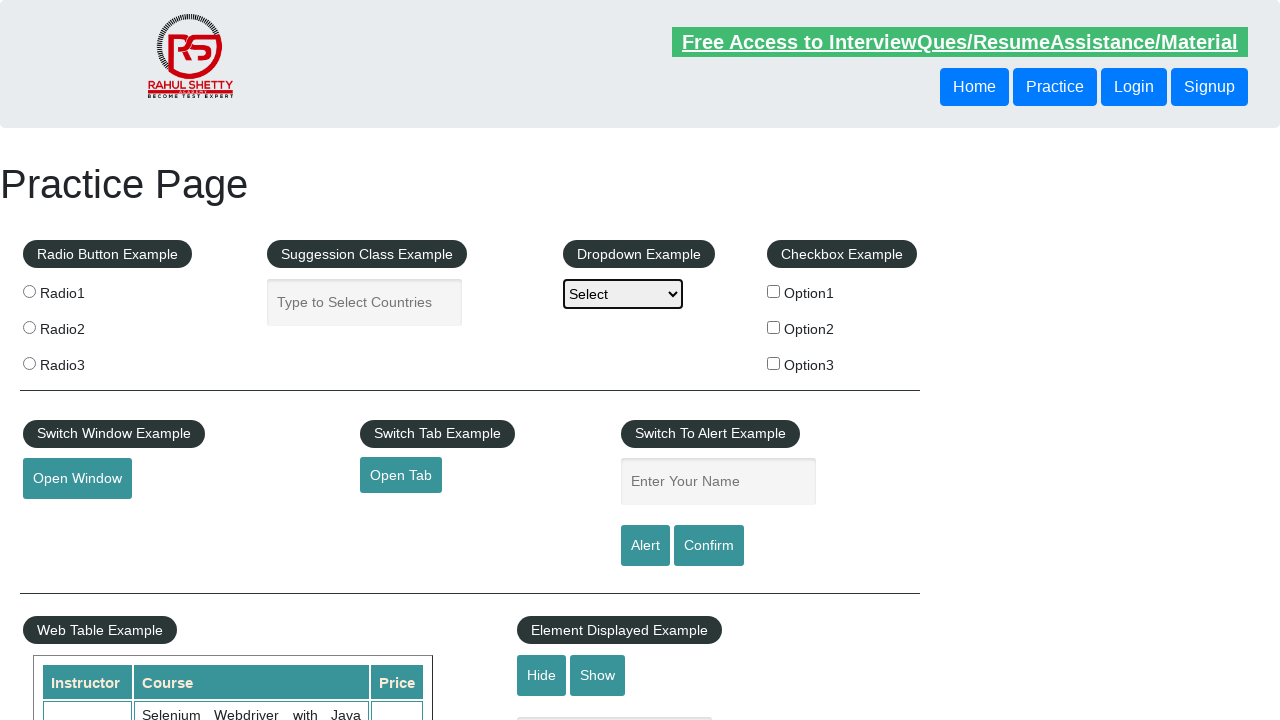

Waited 500ms after closing dropdown (iteration 1)
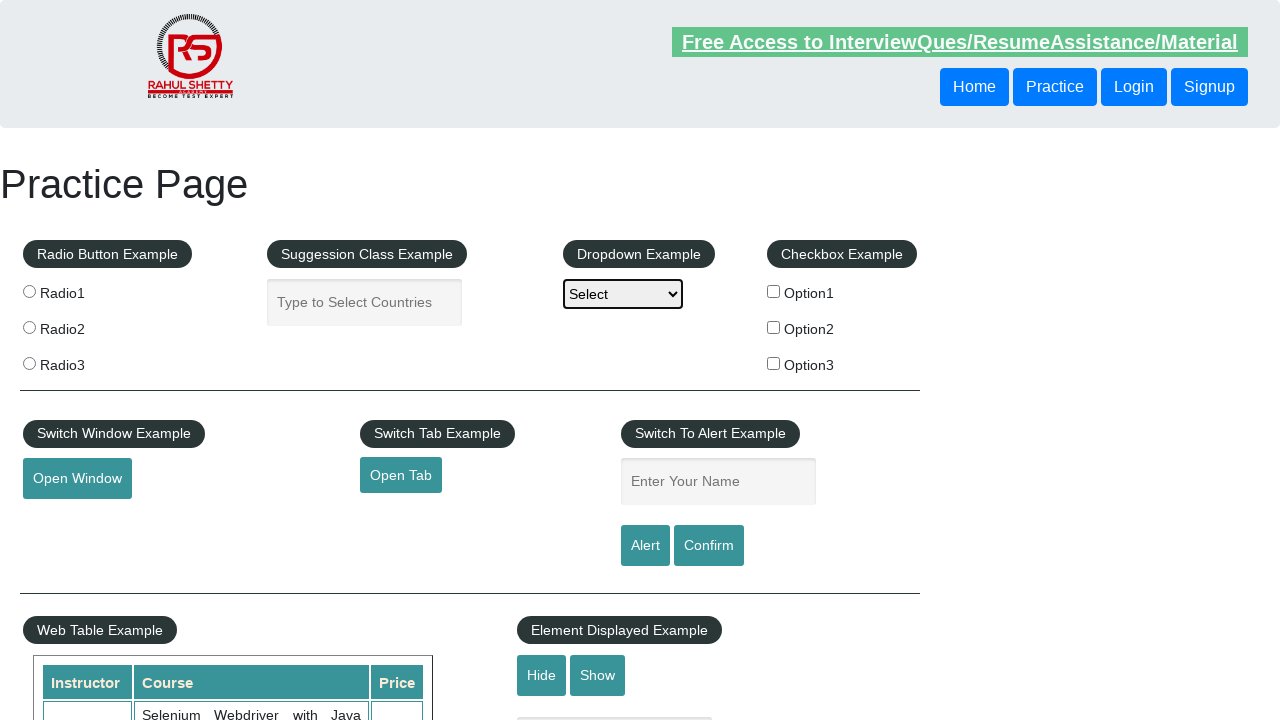

Clicked dropdown to open (iteration 2) at (623, 294) on #dropdown-class-example
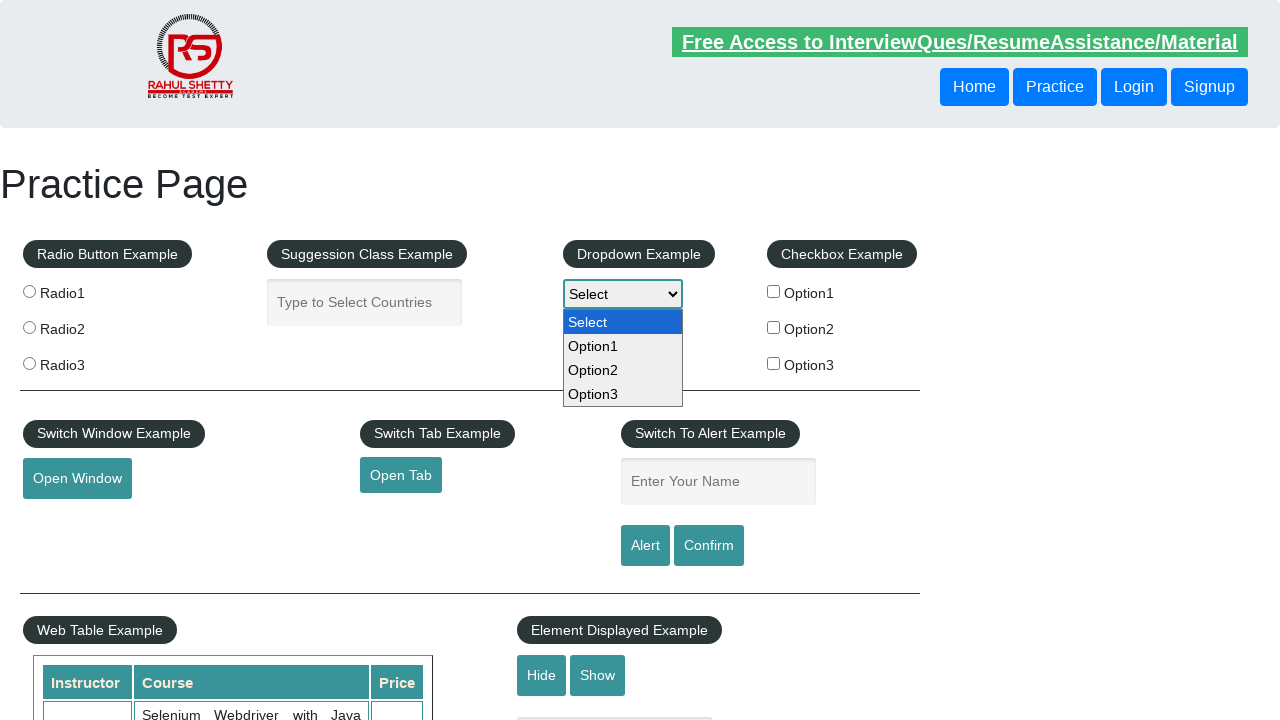

Waited 500ms for dropdown animation (iteration 2)
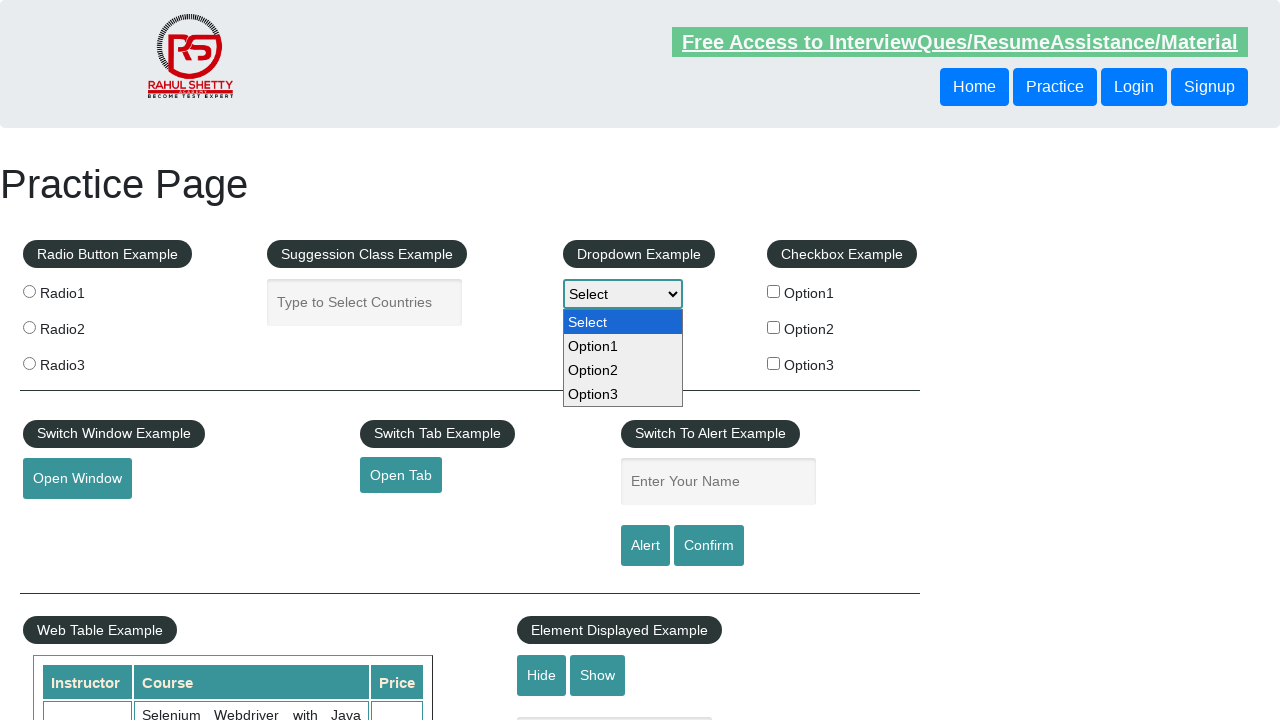

Clicked dropdown to close (iteration 2) at (623, 294) on #dropdown-class-example
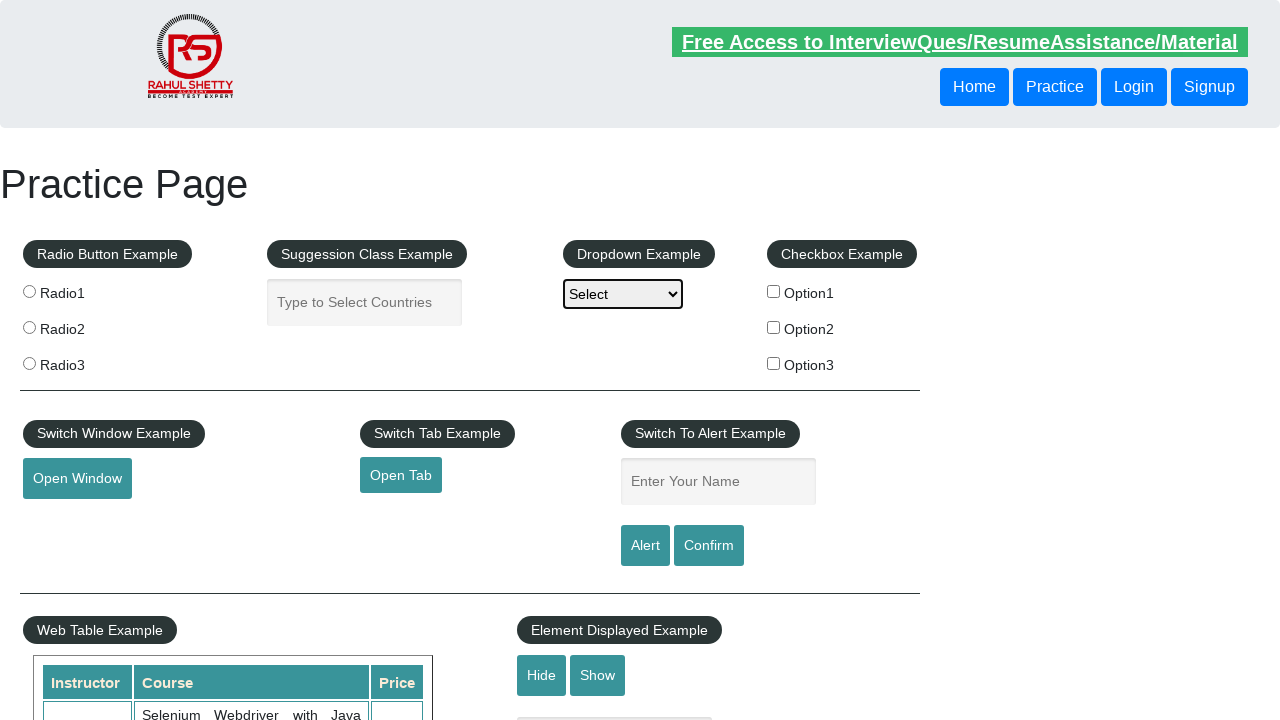

Waited 500ms after closing dropdown (iteration 2)
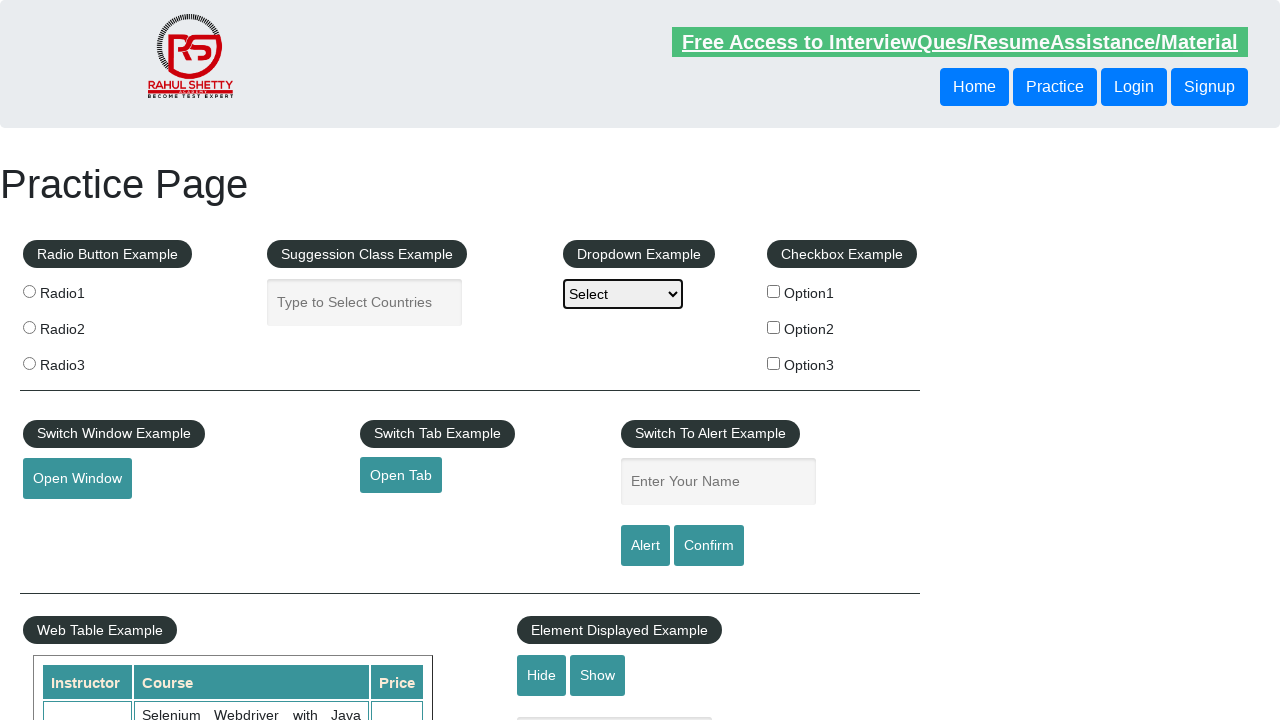

Clicked dropdown to open (iteration 3) at (623, 294) on #dropdown-class-example
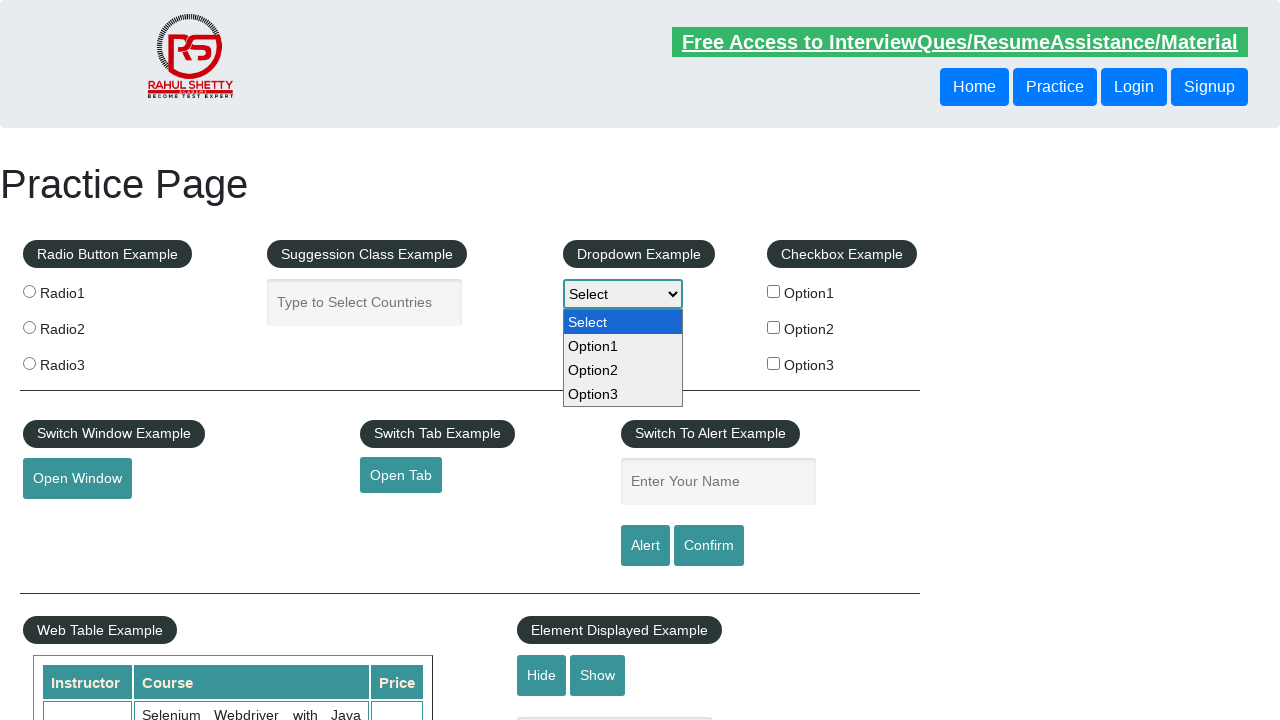

Waited 500ms for dropdown animation (iteration 3)
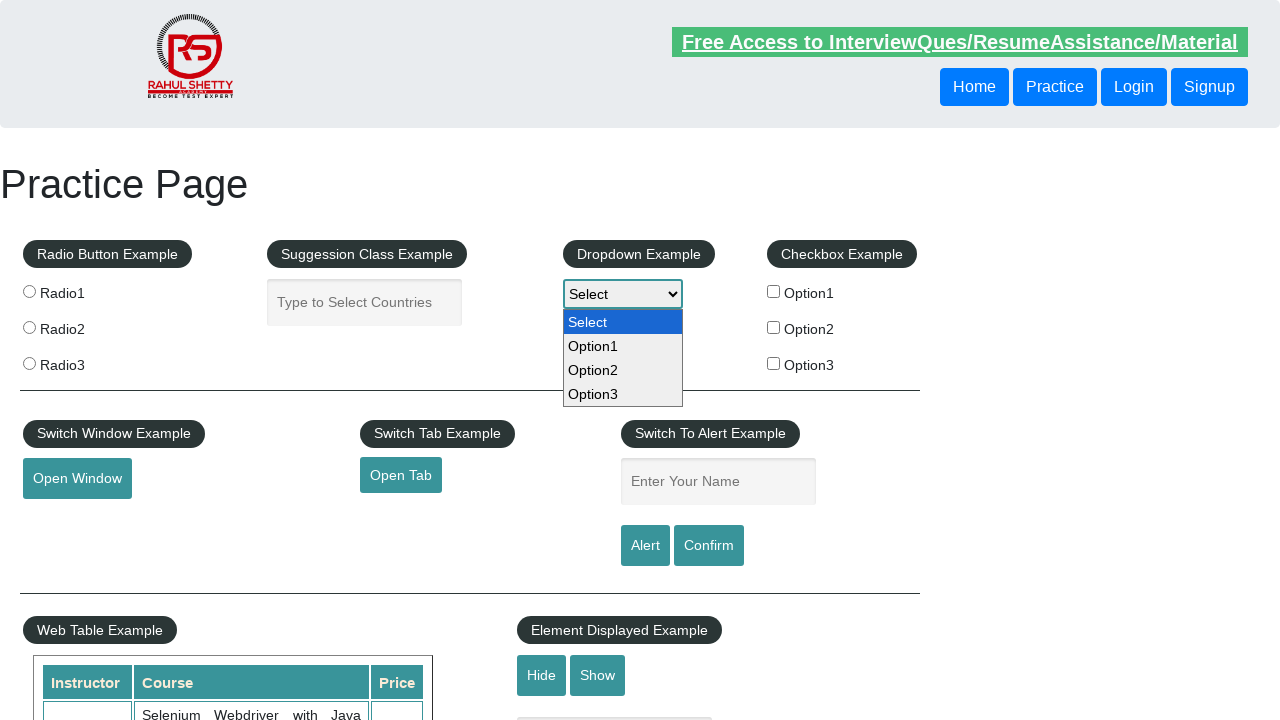

Clicked dropdown to close (iteration 3) at (623, 294) on #dropdown-class-example
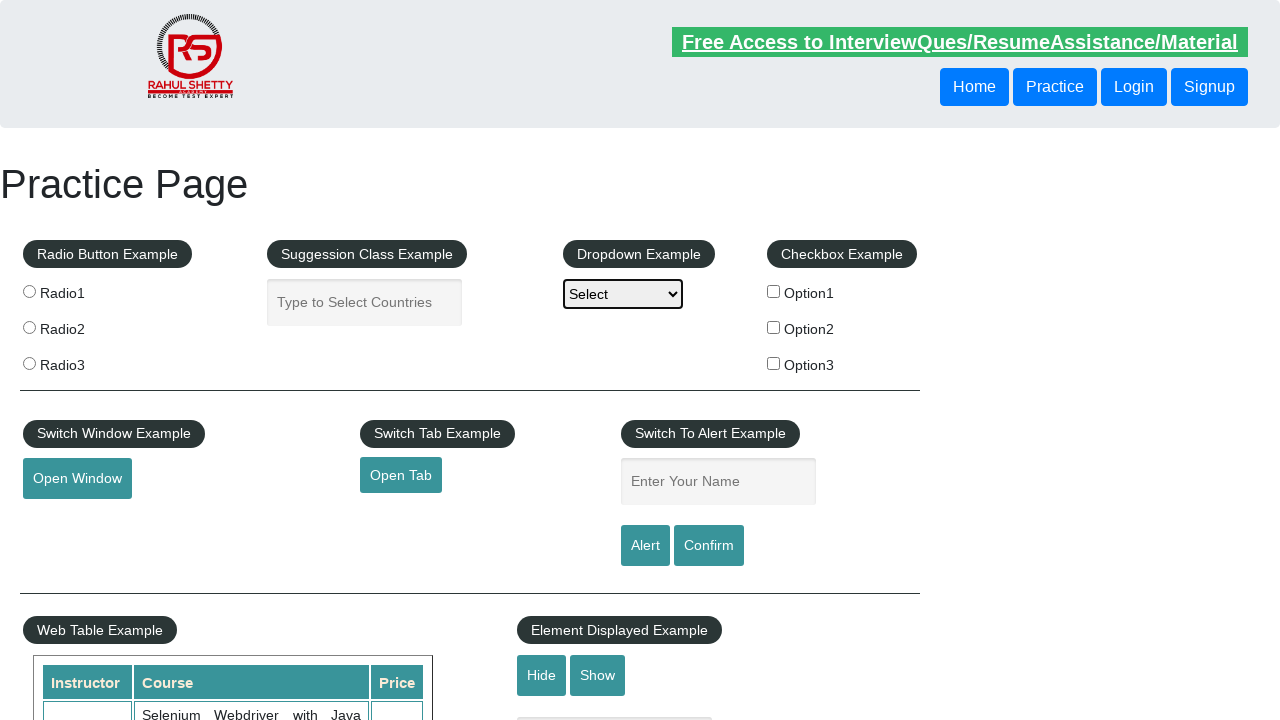

Waited 500ms after closing dropdown (iteration 3)
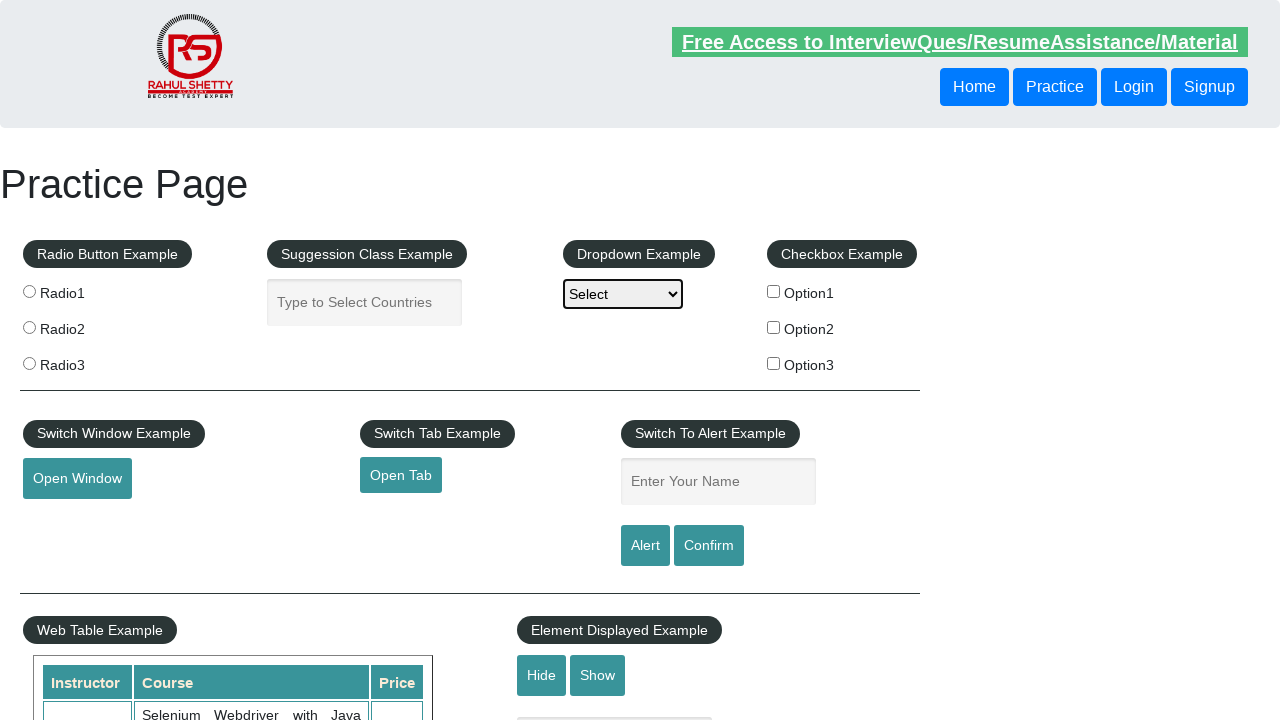

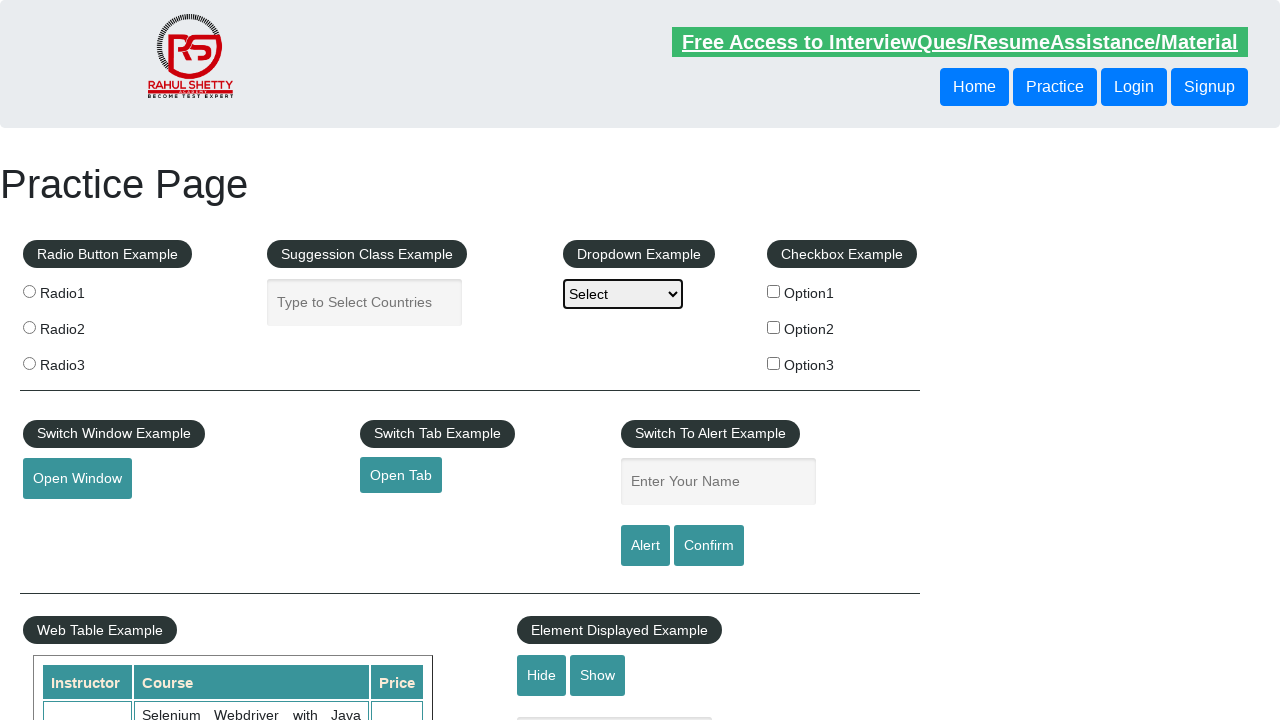